Opens the Learn Programming Academy website and verifies the page loads successfully.

Starting URL: https://learnprogramming.academy/

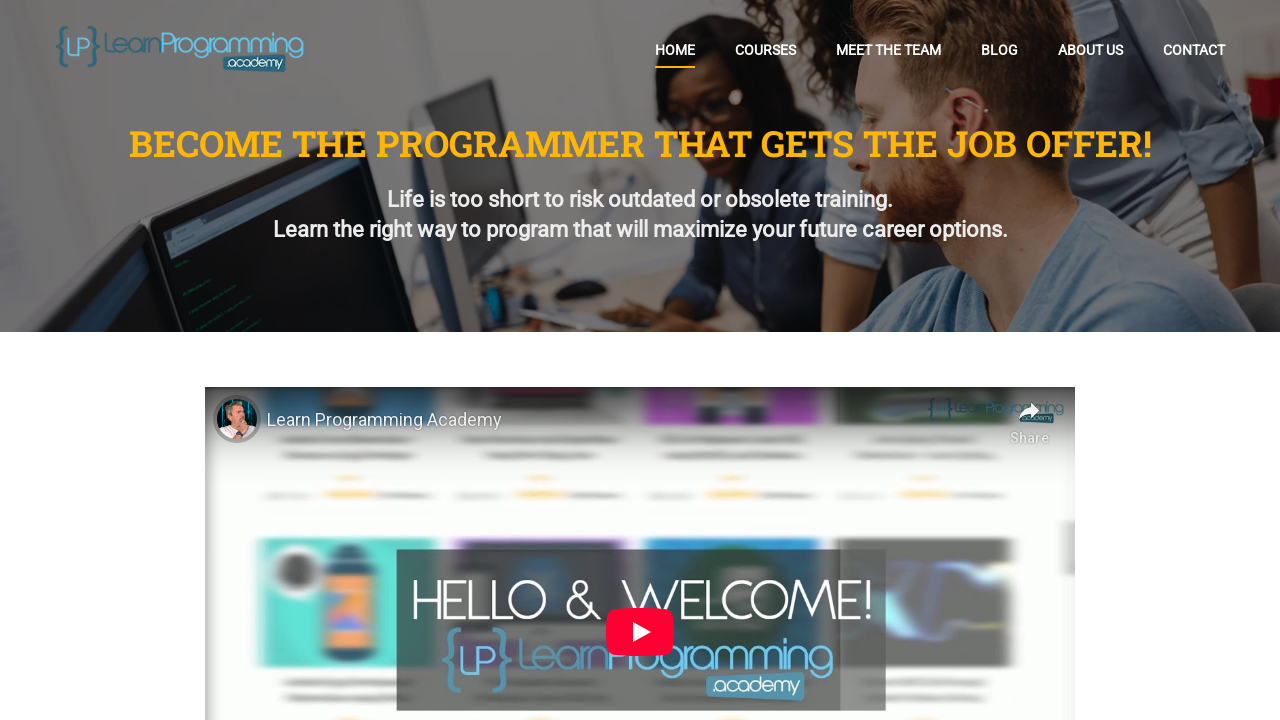

Waited for page DOM to fully load
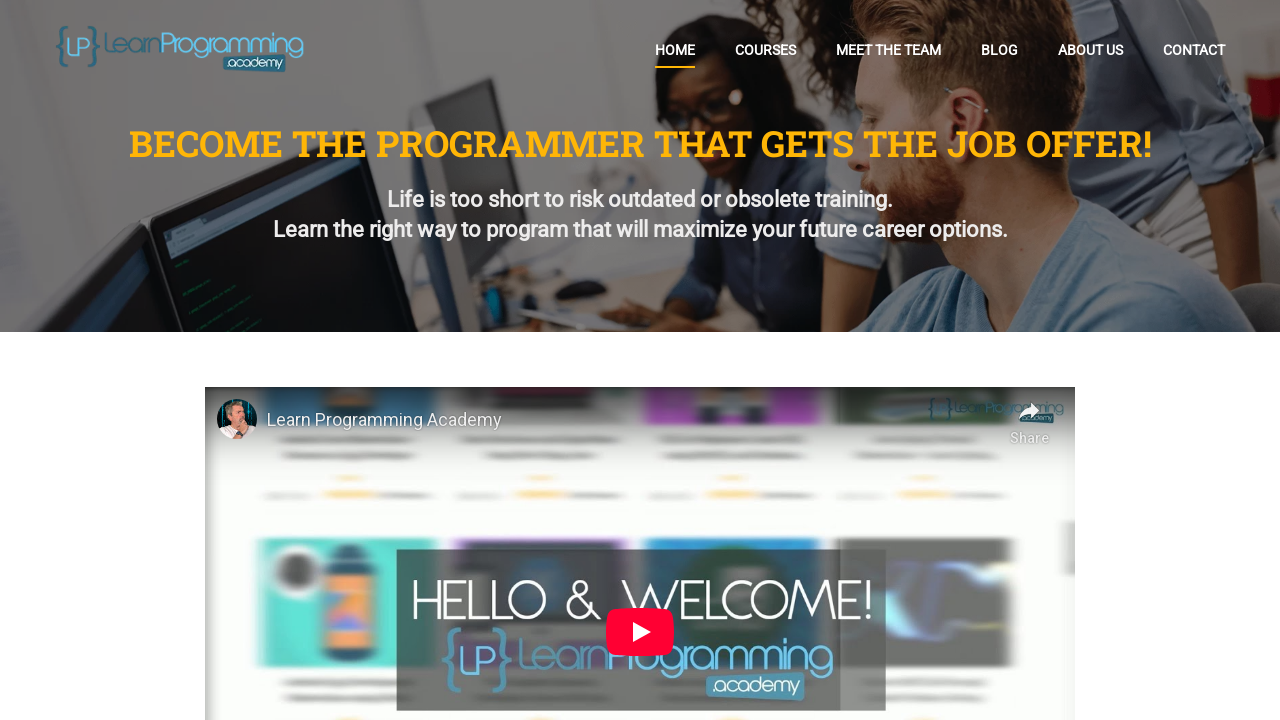

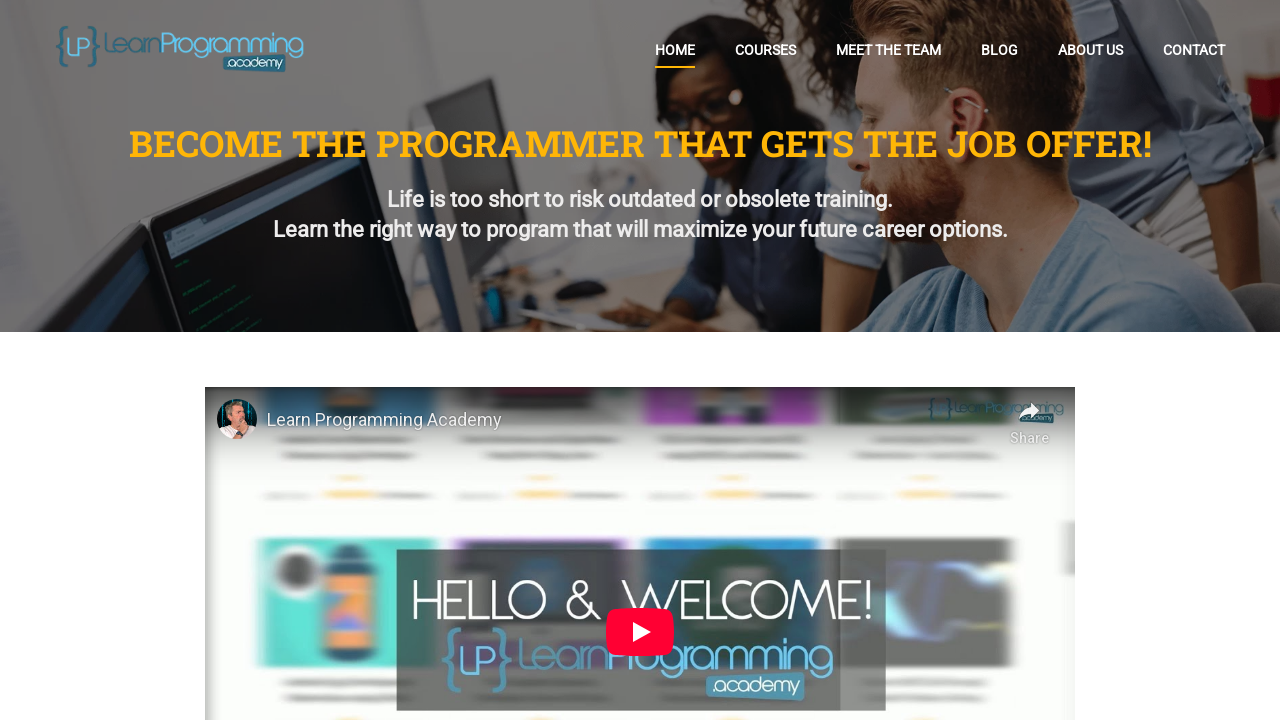